Navigates to a forex sentiment ratio tool and clicks on a currency pair symbol button to view its trading sentiment data.

Starting URL: https://fxssi.com/tools/current-ratio?filter=AUDJPY

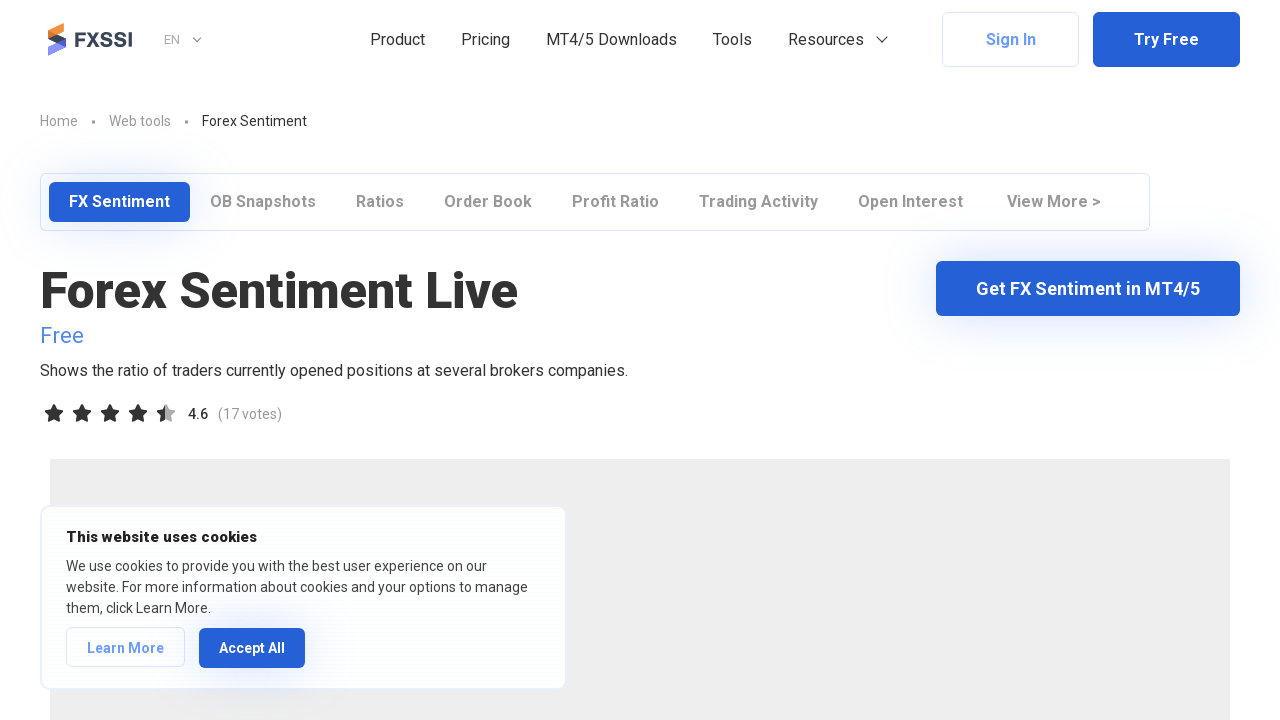

Waited for tool buttons to load on forex sentiment ratio page
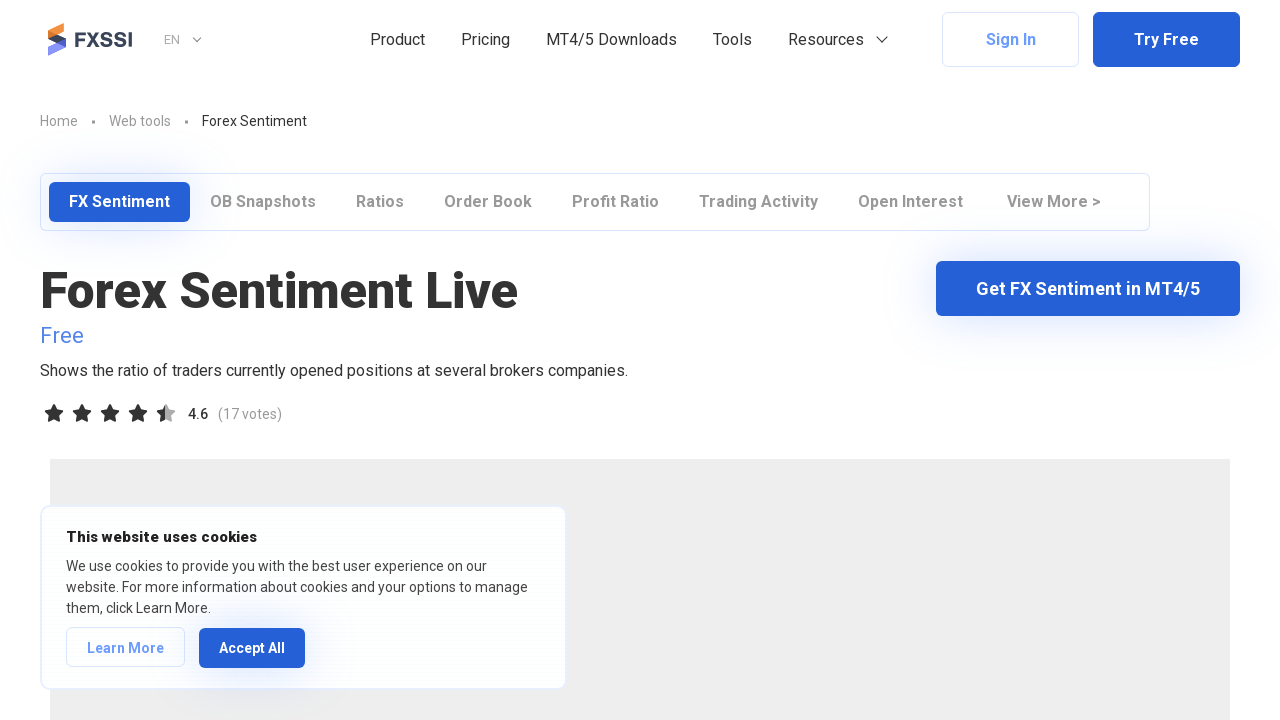

Clicked on EURUSD currency pair button at (955, 360) on div.tool-button:text("EURUSD")
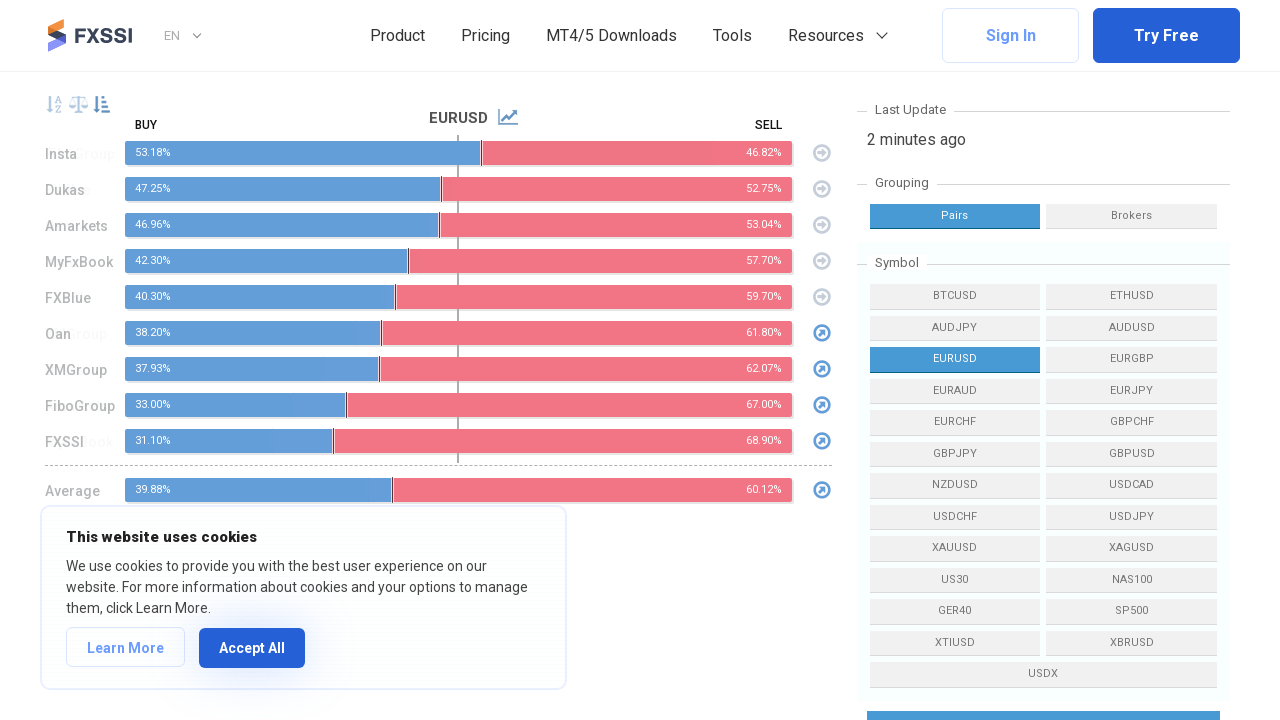

Sentiment ratio data loaded for selected currency pair
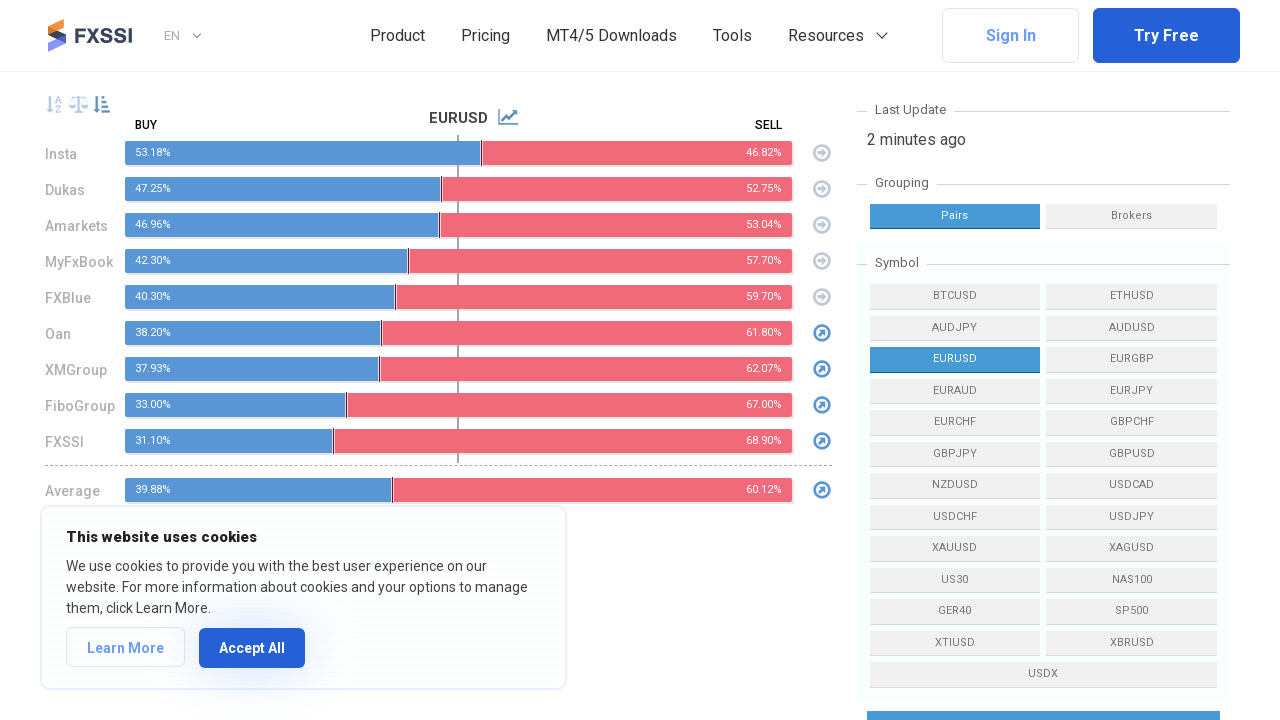

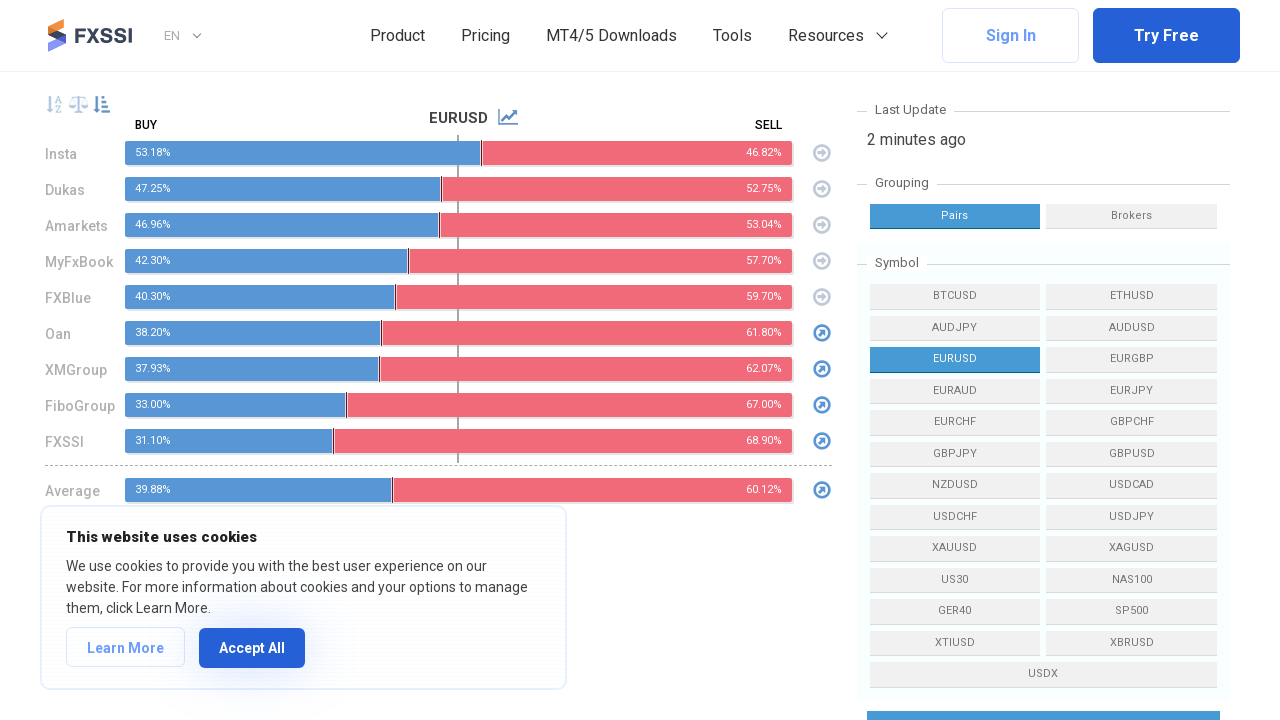